Tests dropdown selection functionality by randomly selecting an option from a dropdown menu

Starting URL: https://the-internet.herokuapp.com/dropdown

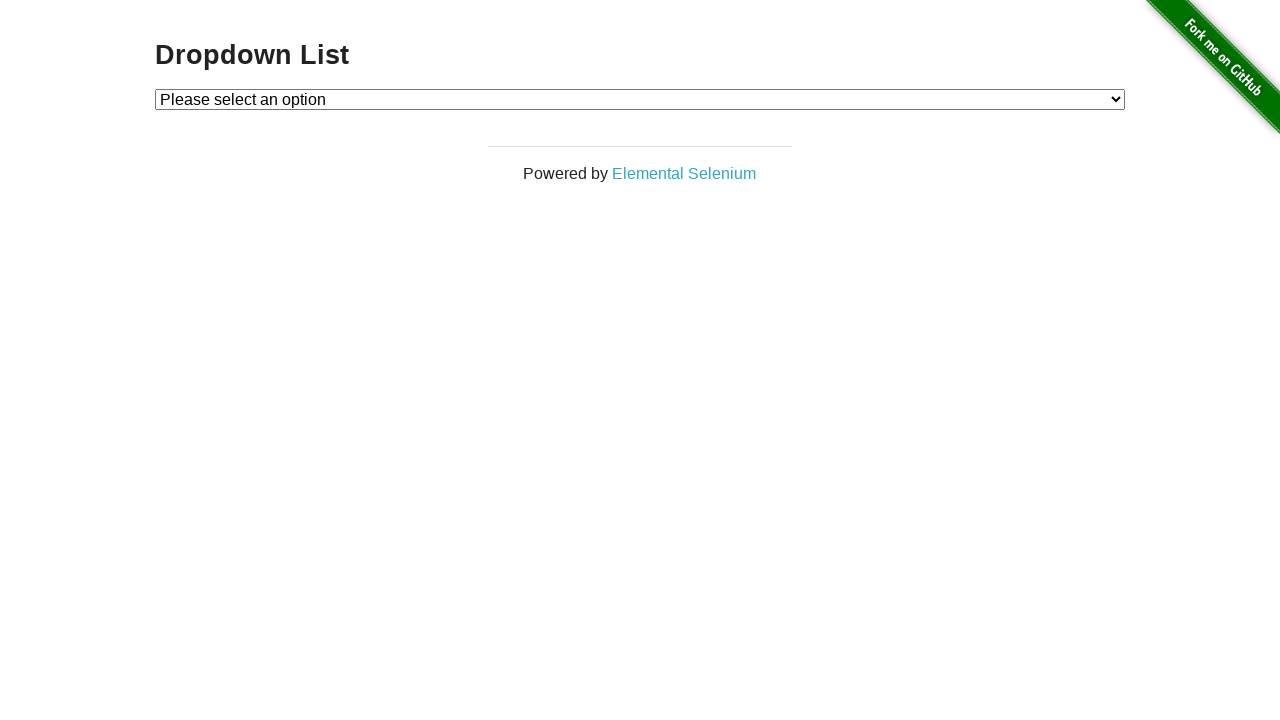

Navigated to dropdown test page
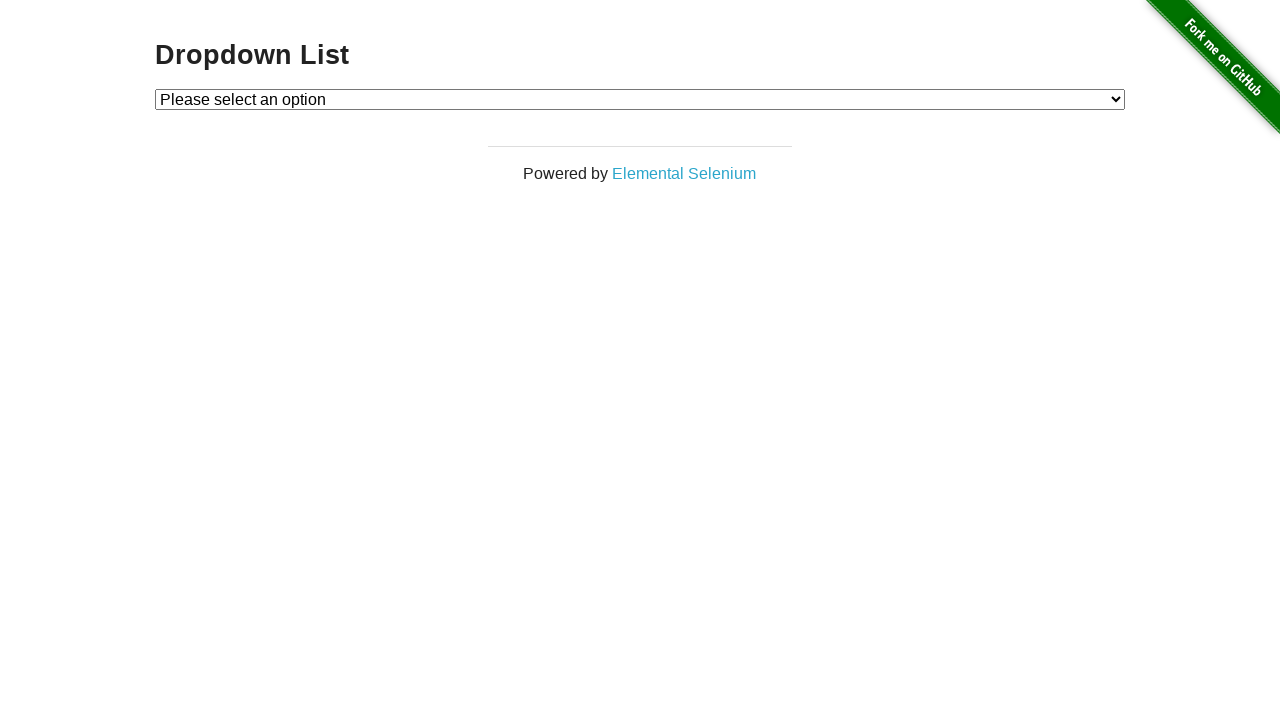

Located dropdown element
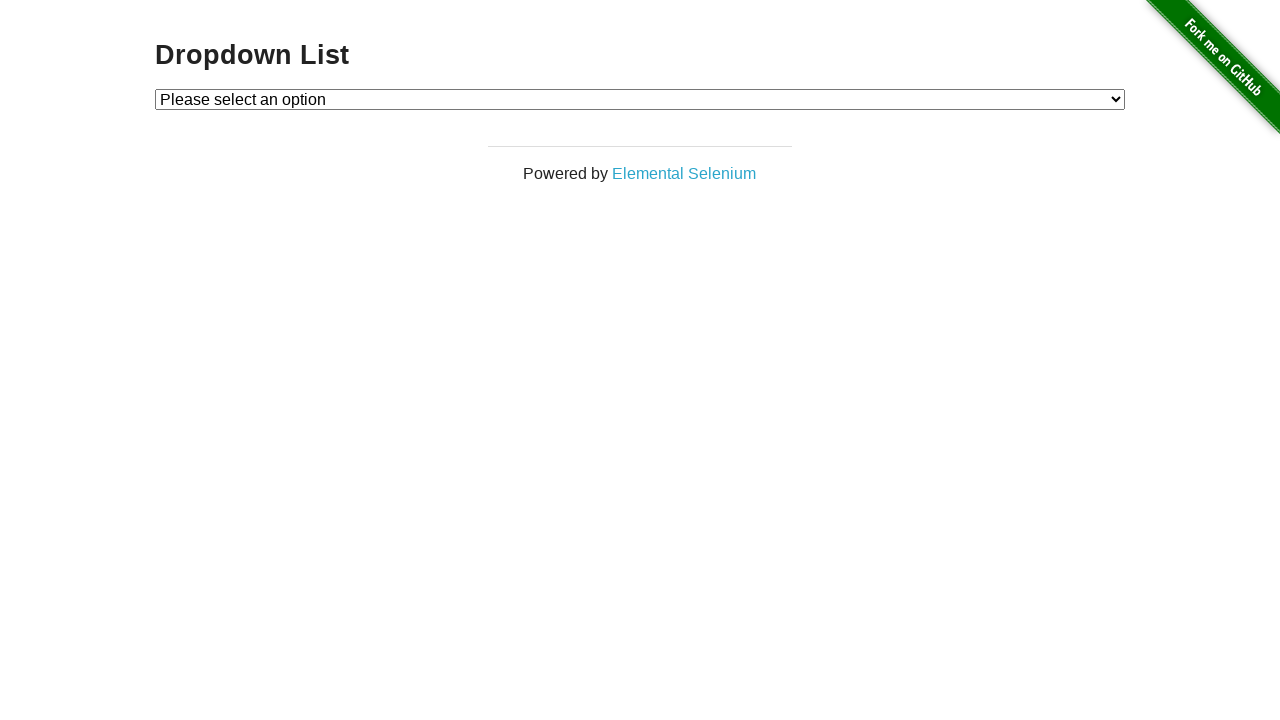

Counted 3 total options in dropdown
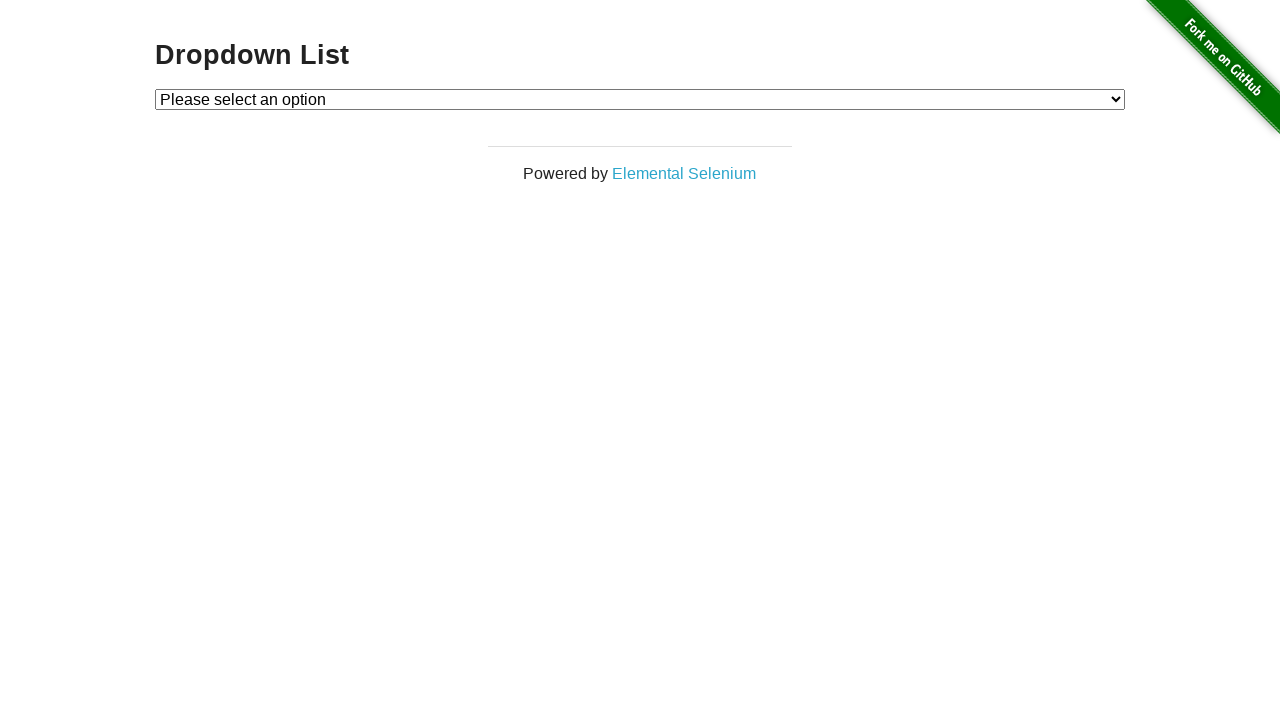

Generated random option index: 2
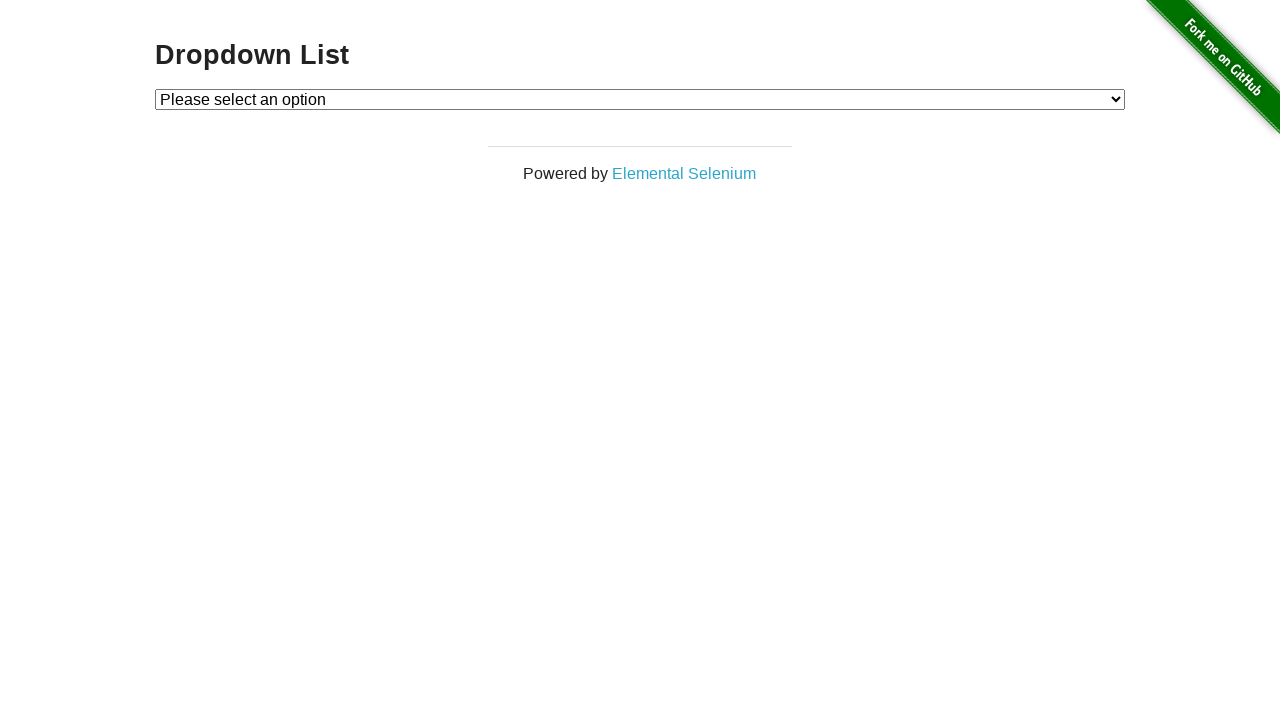

Selected dropdown option at index 1 on #dropdown
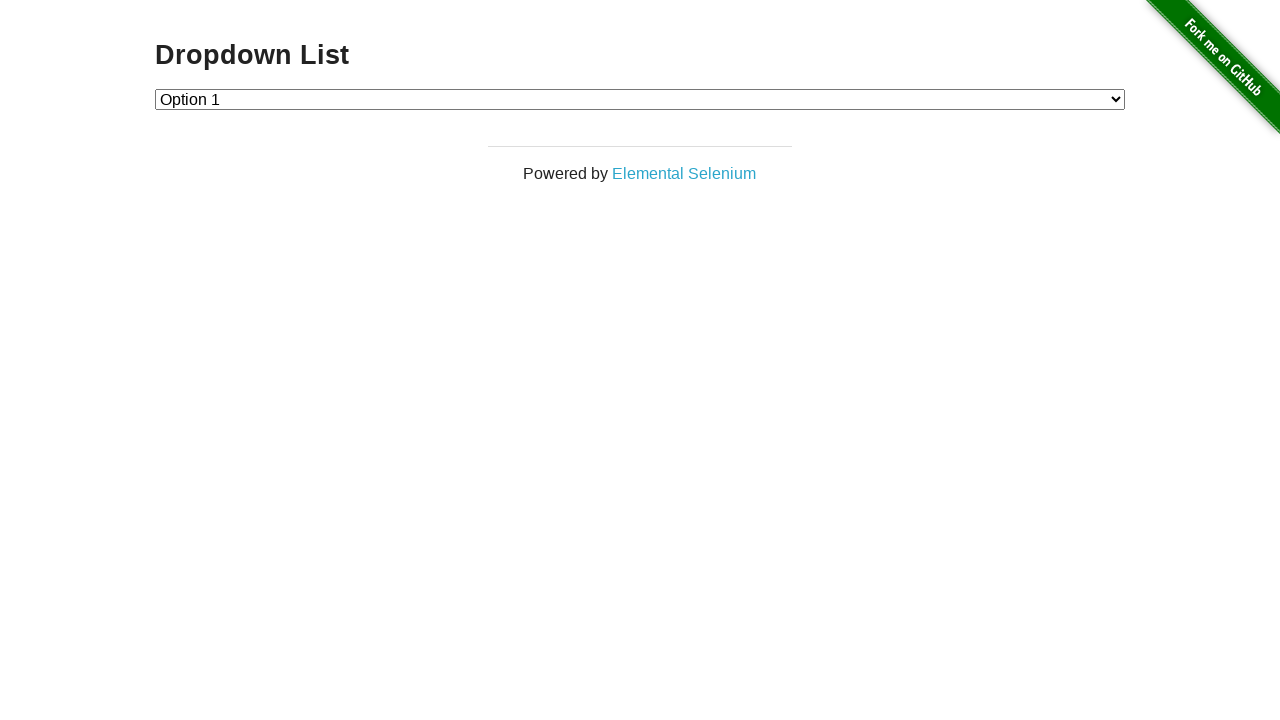

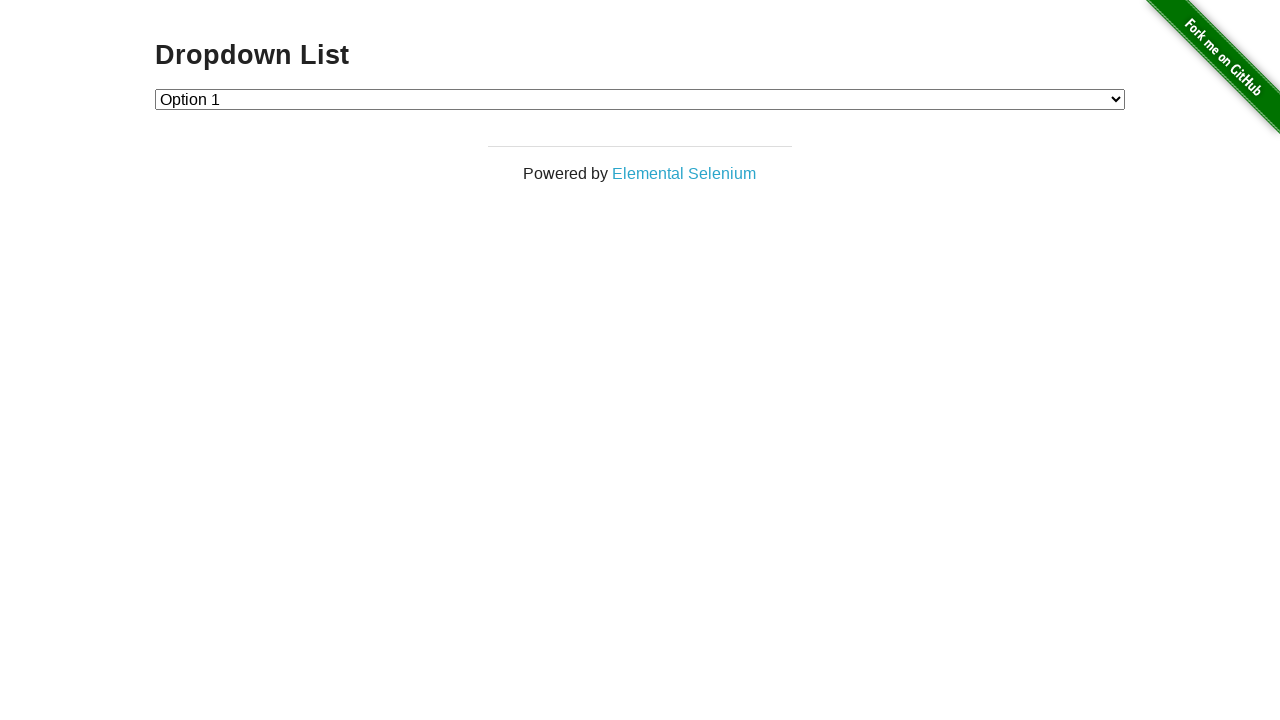